Fills out a form with personal information including name, job title, education level, gender, and years of experience, then submits it and verifies the success message

Starting URL: https://formy-project.herokuapp.com/form

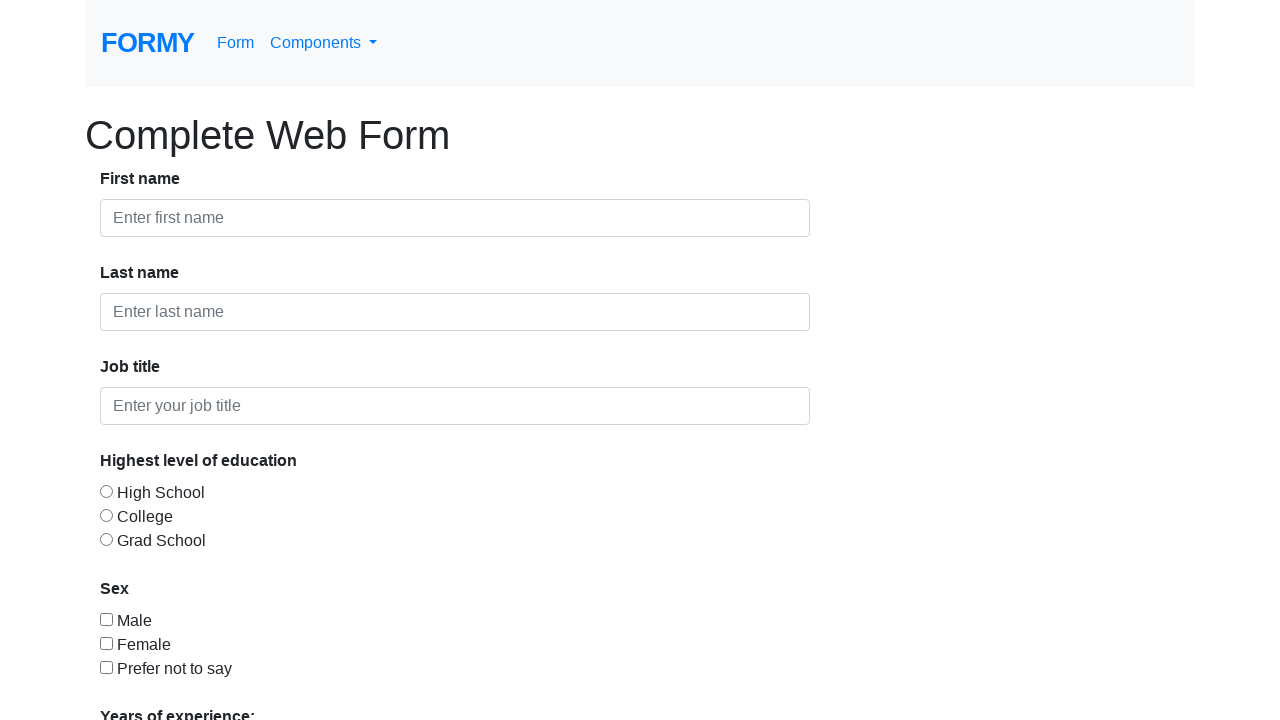

Filled first name field with 'Abhijith' on input#first-name
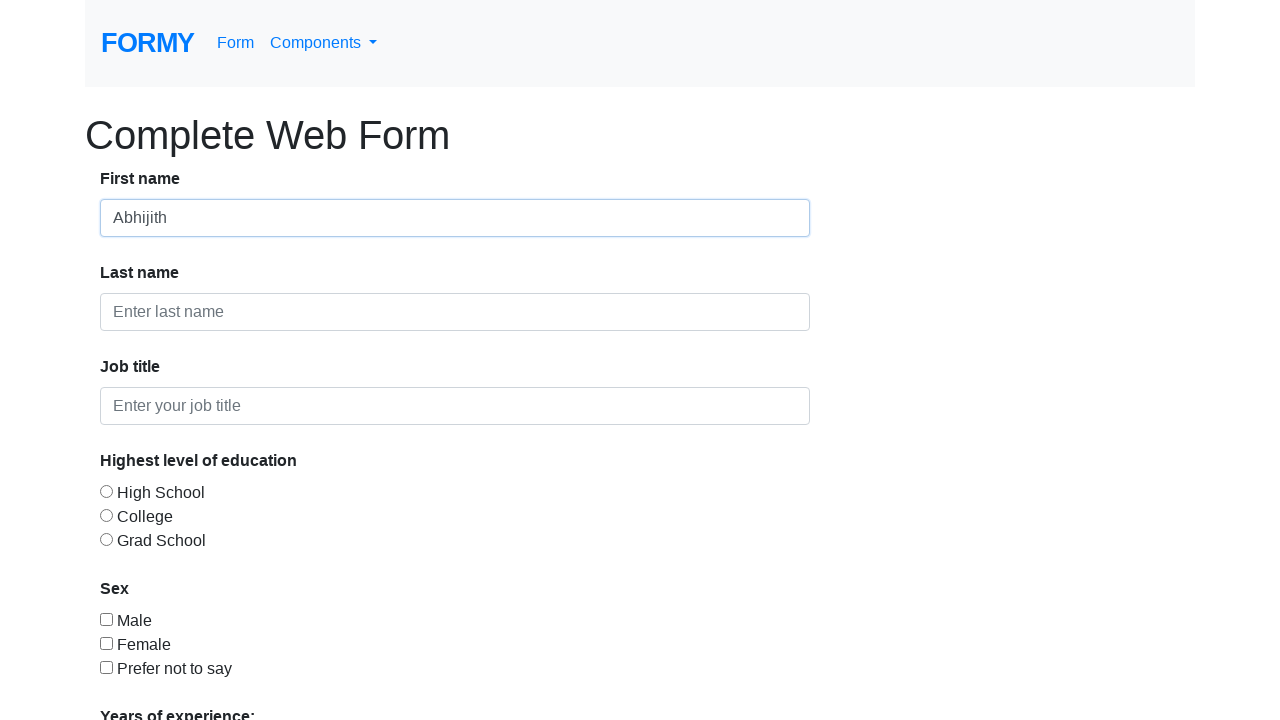

Filled last name field with 'S' on input#last-name
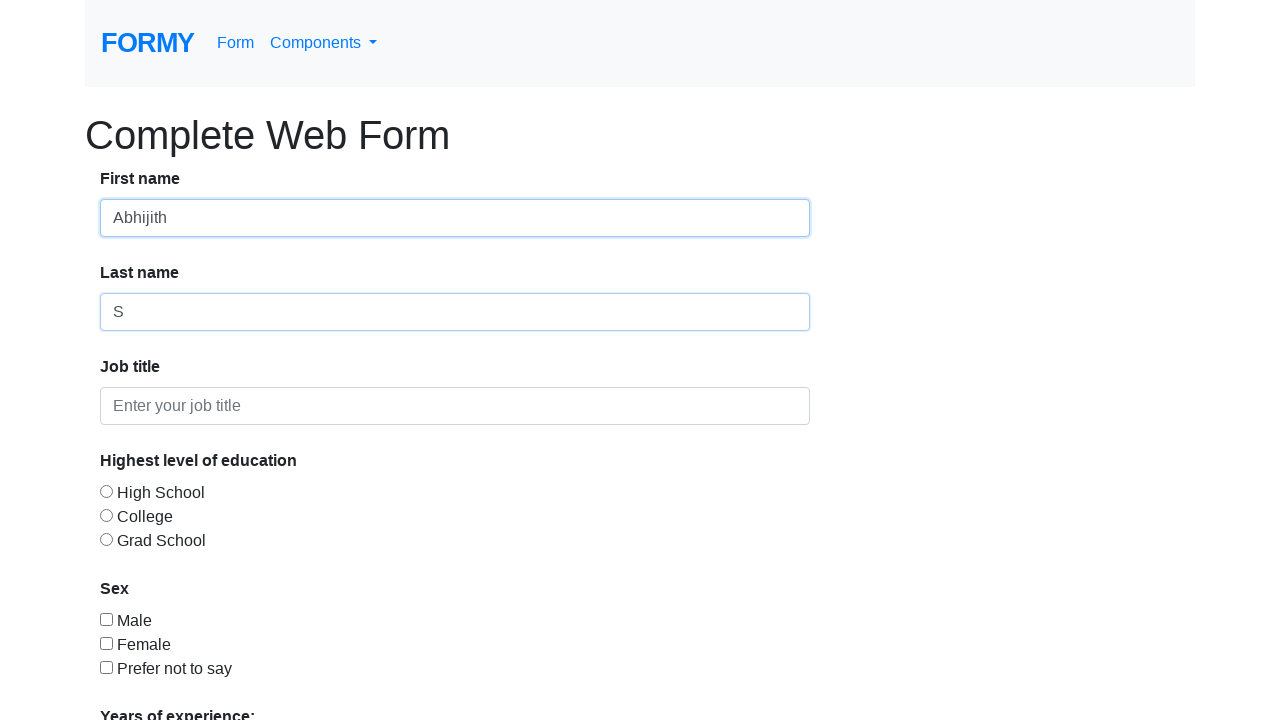

Filled job title field with 'Test Engineer' on input#job-title
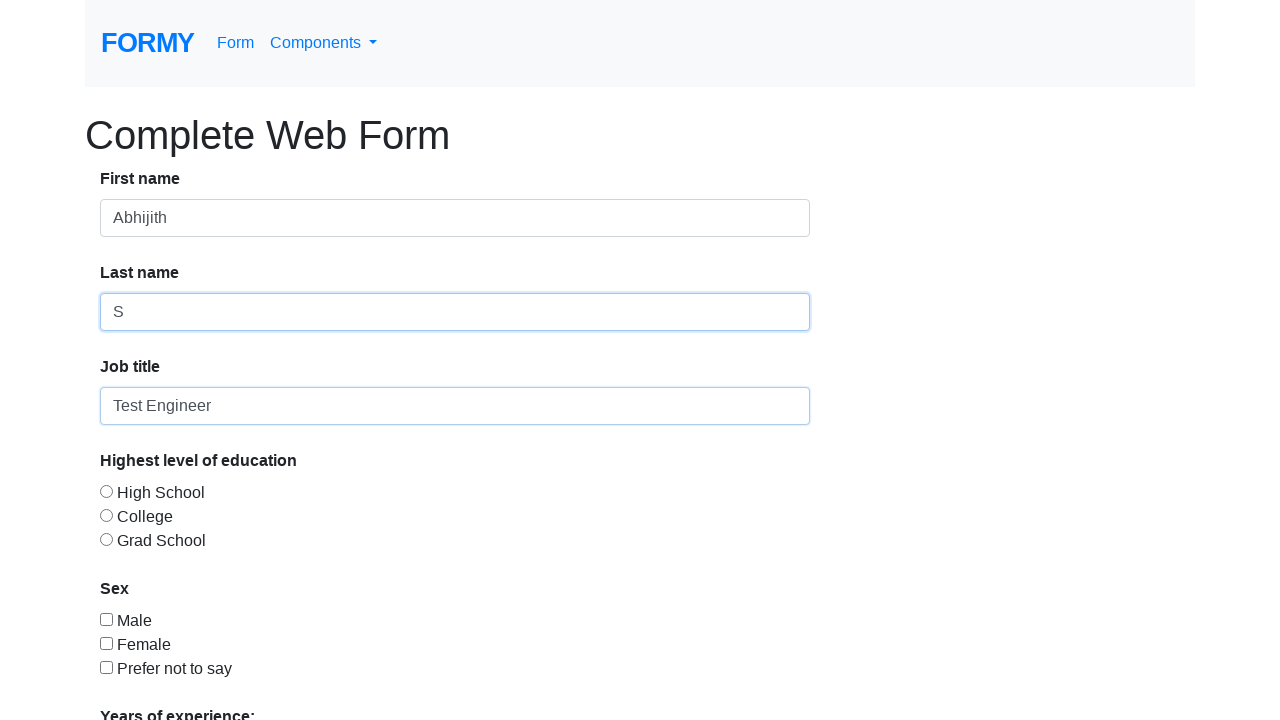

Selected education level - College at (106, 515) on input#radio-button-2
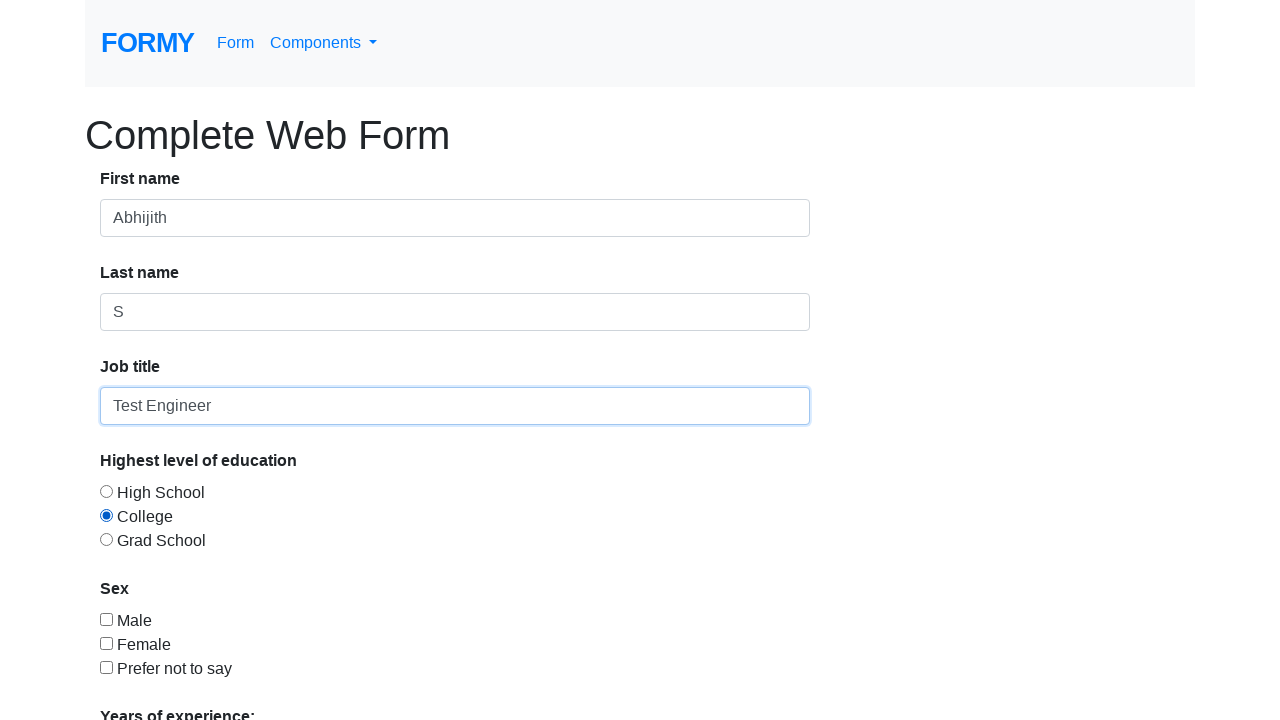

Selected gender - Male at (106, 619) on input#checkbox-1
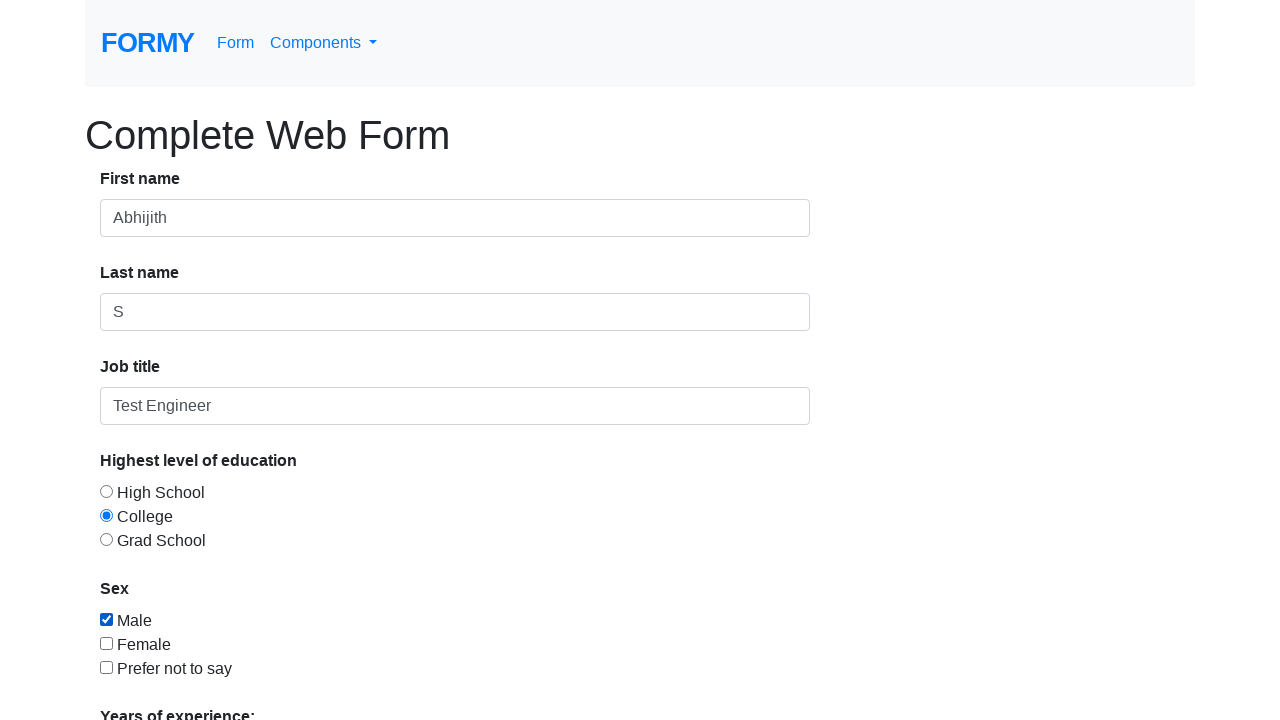

Selected years of experience - 10+ on select#select-menu
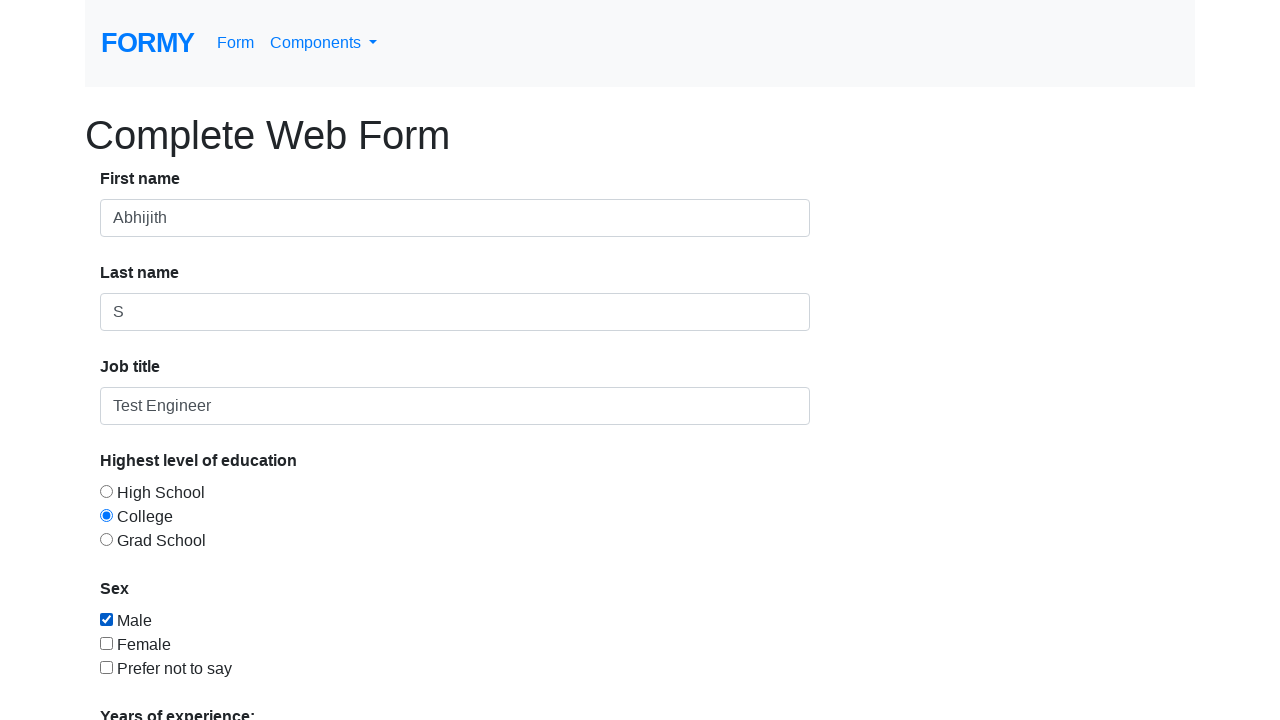

Clicked submit button to submit the form at (148, 680) on a.btn.btn-lg.btn-primary
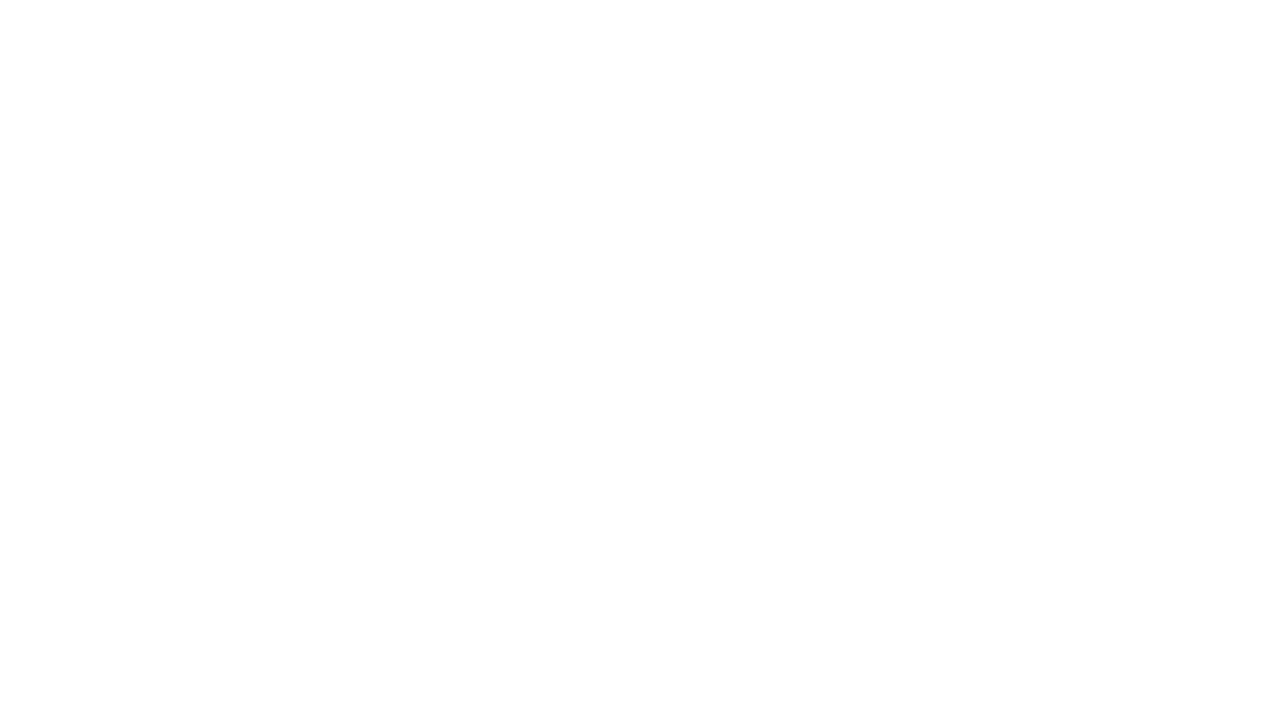

Success message 'Thanks for submitting your form' appeared, confirming form submission
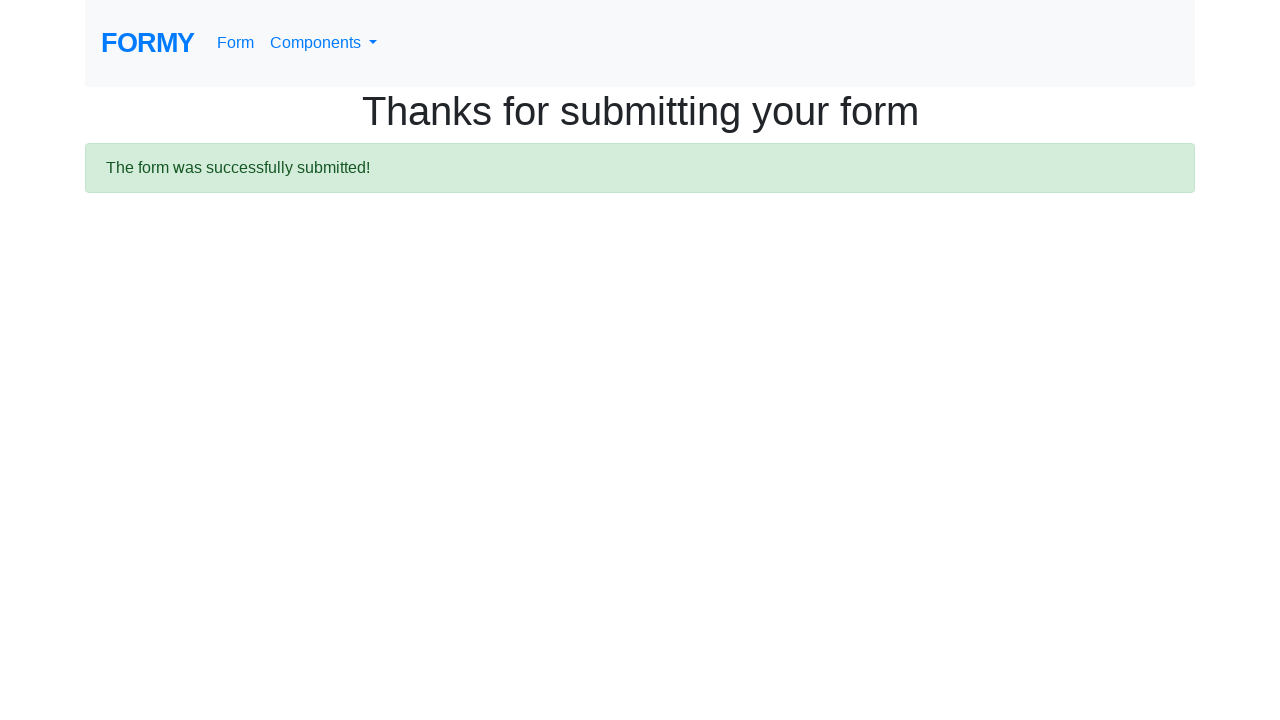

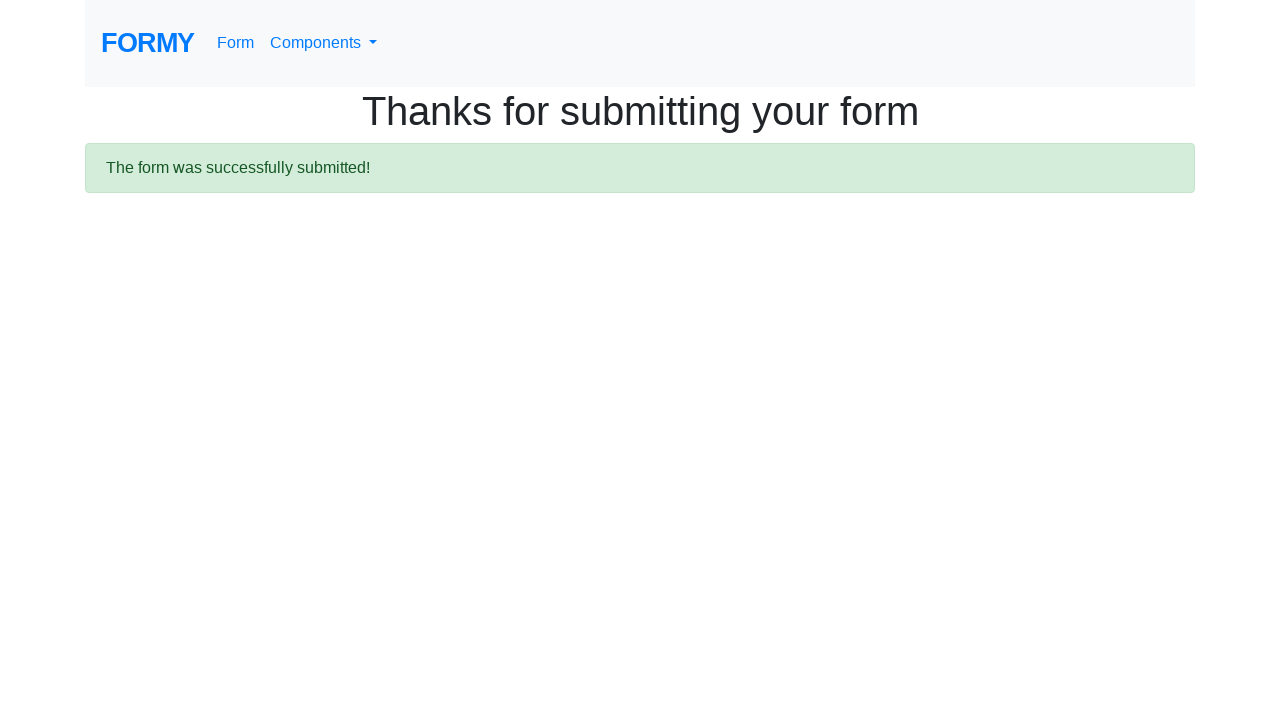